Opens an initial URL and then navigates to a different URL on the same site

Starting URL: https://the-internet.herokuapp.com

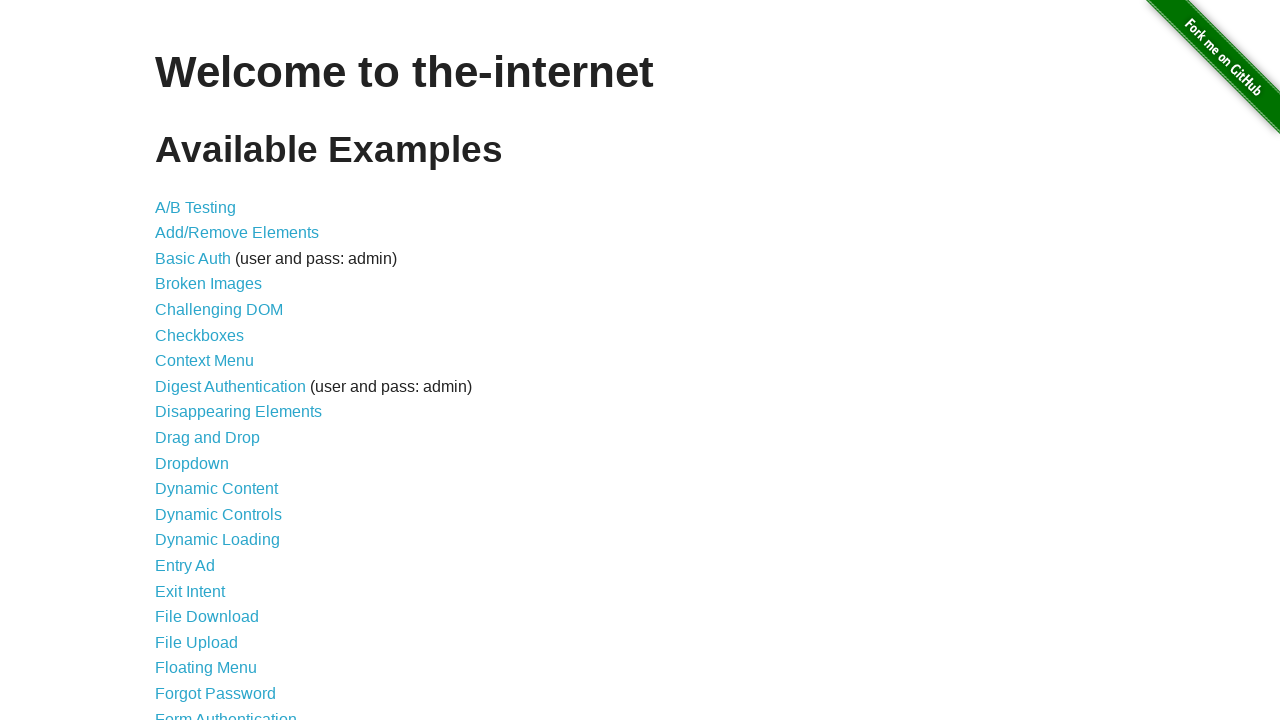

Navigated to login page on the-internet.herokuapp.com
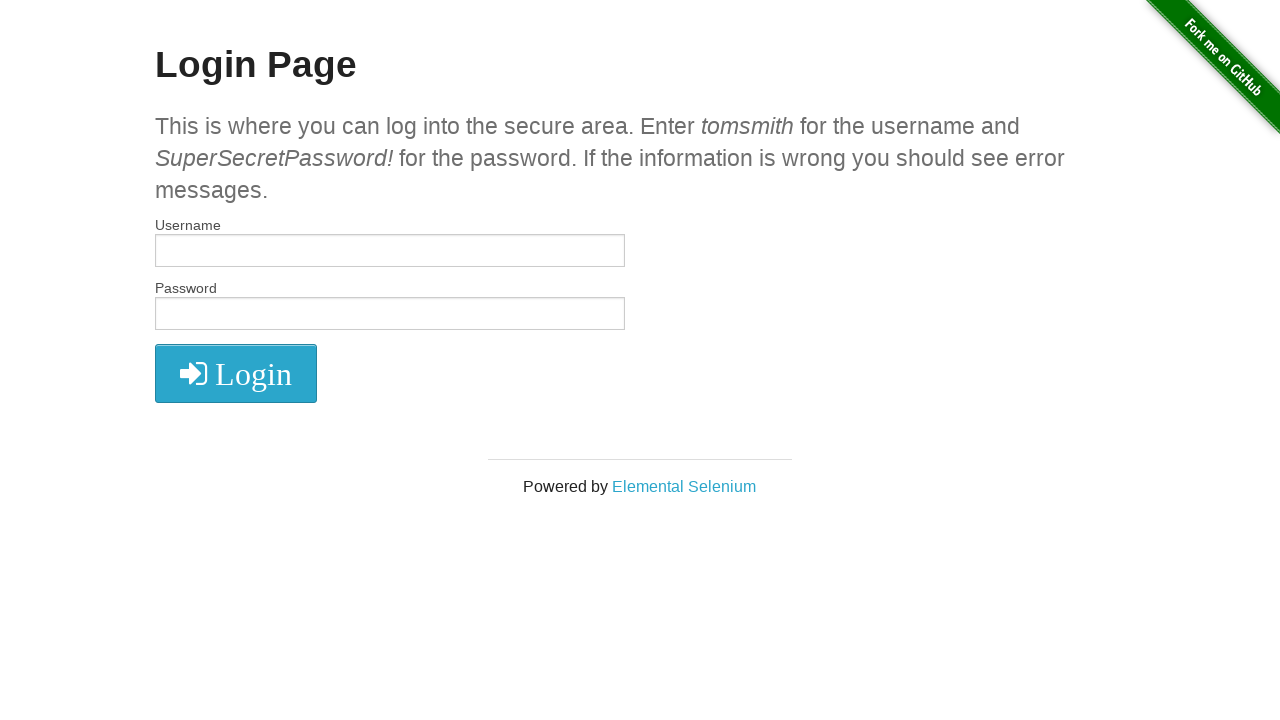

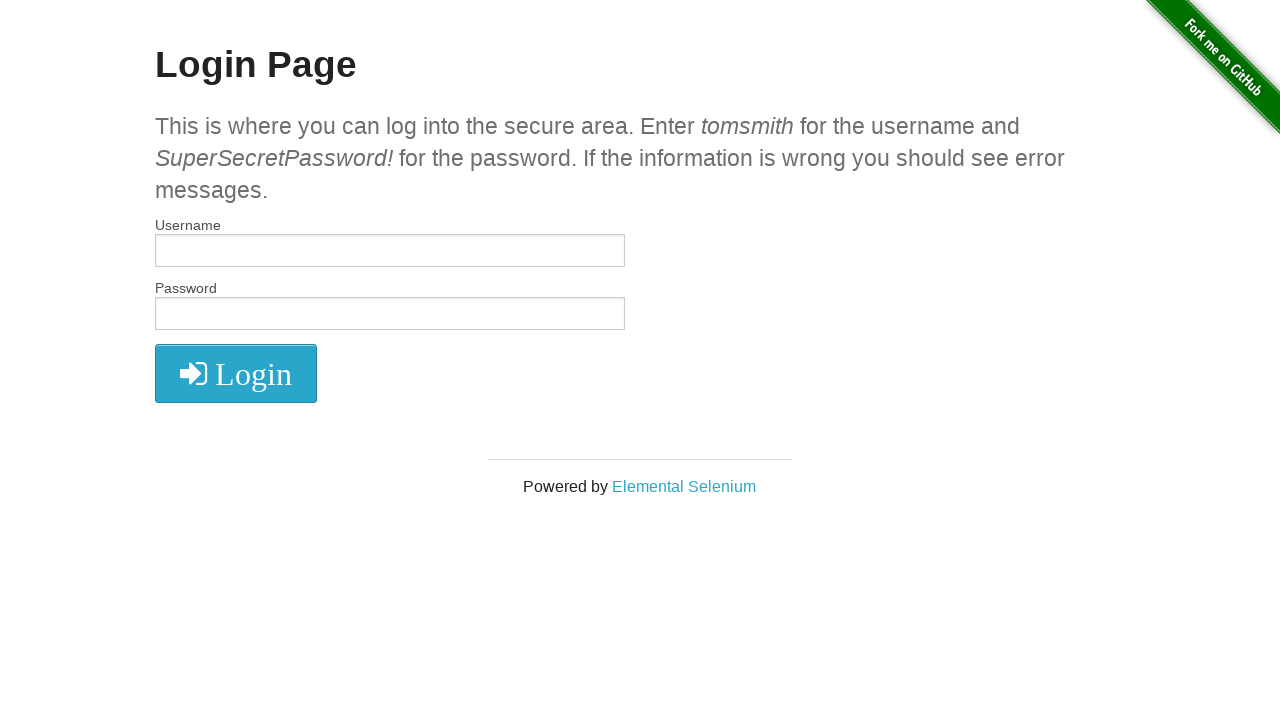